Tests the Playwright homepage by verifying the title contains "Playwright", checking the "Get Started" link has the correct href attribute, clicking it, and verifying navigation to the intro page.

Starting URL: https://playwright.dev

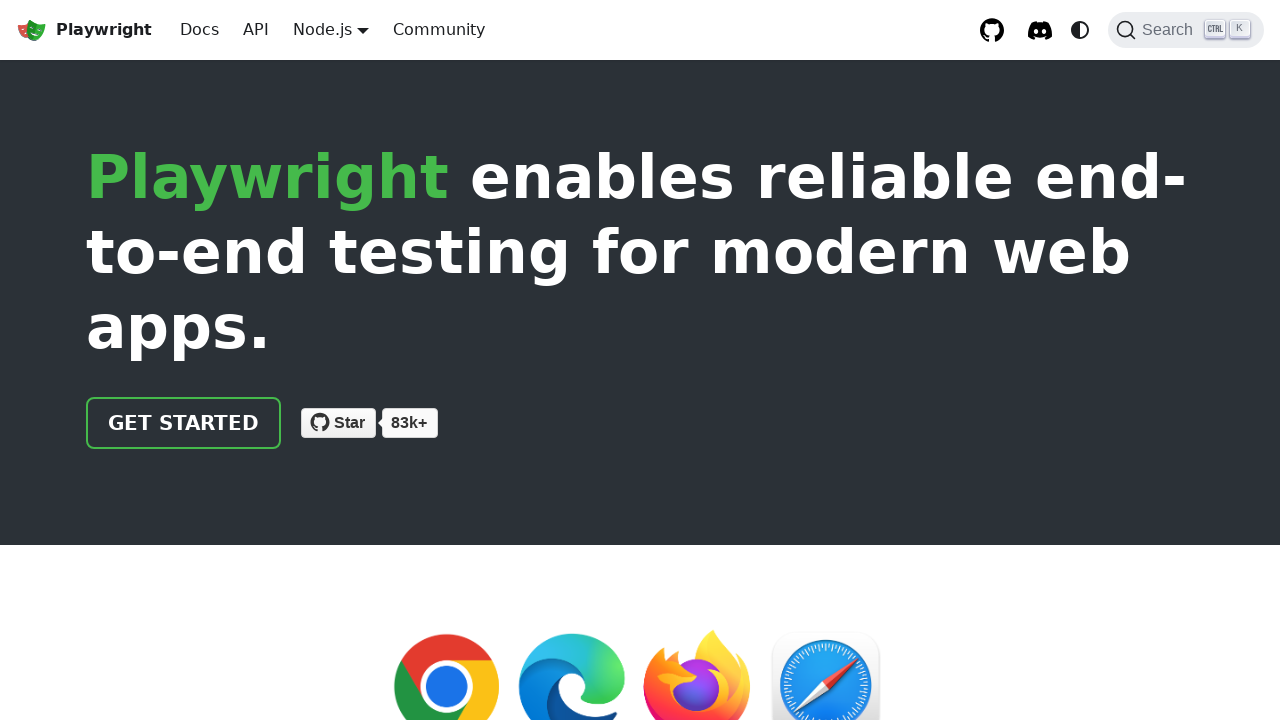

Waited for page to load (domcontentloaded)
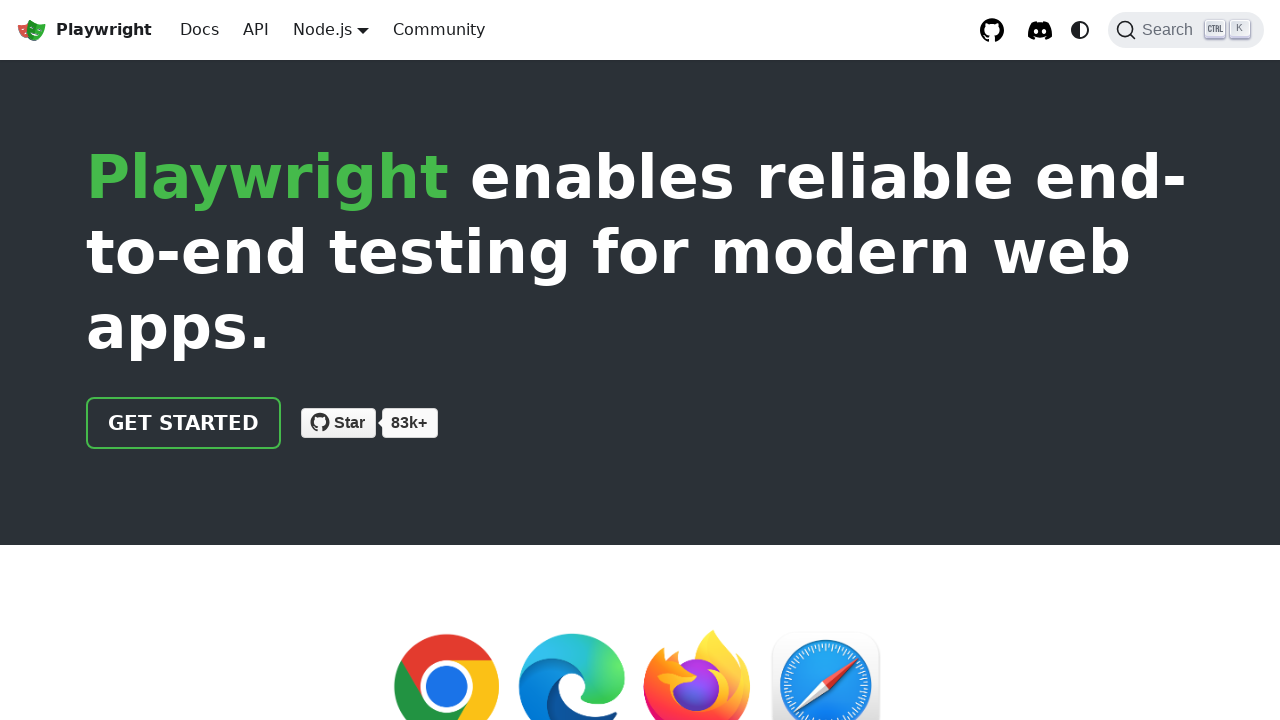

Located the 'Get Started' link
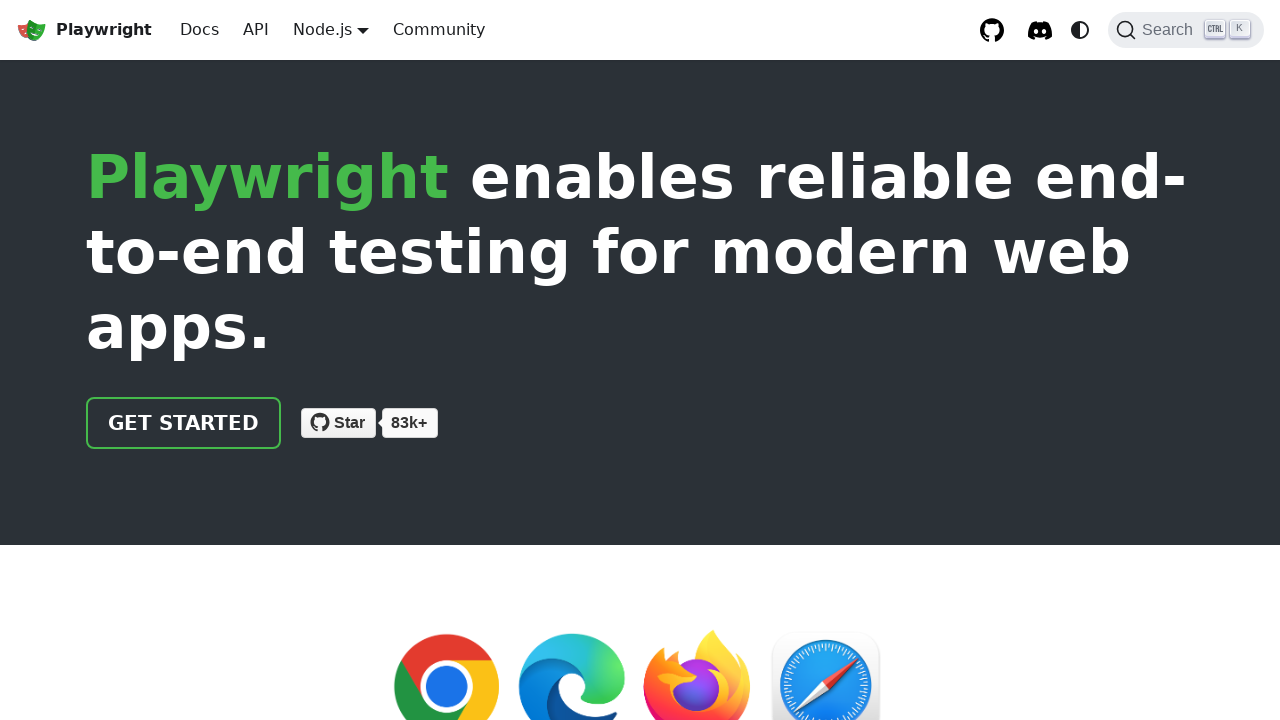

Clicked the 'Get Started' link at (184, 423) on text=Get Started
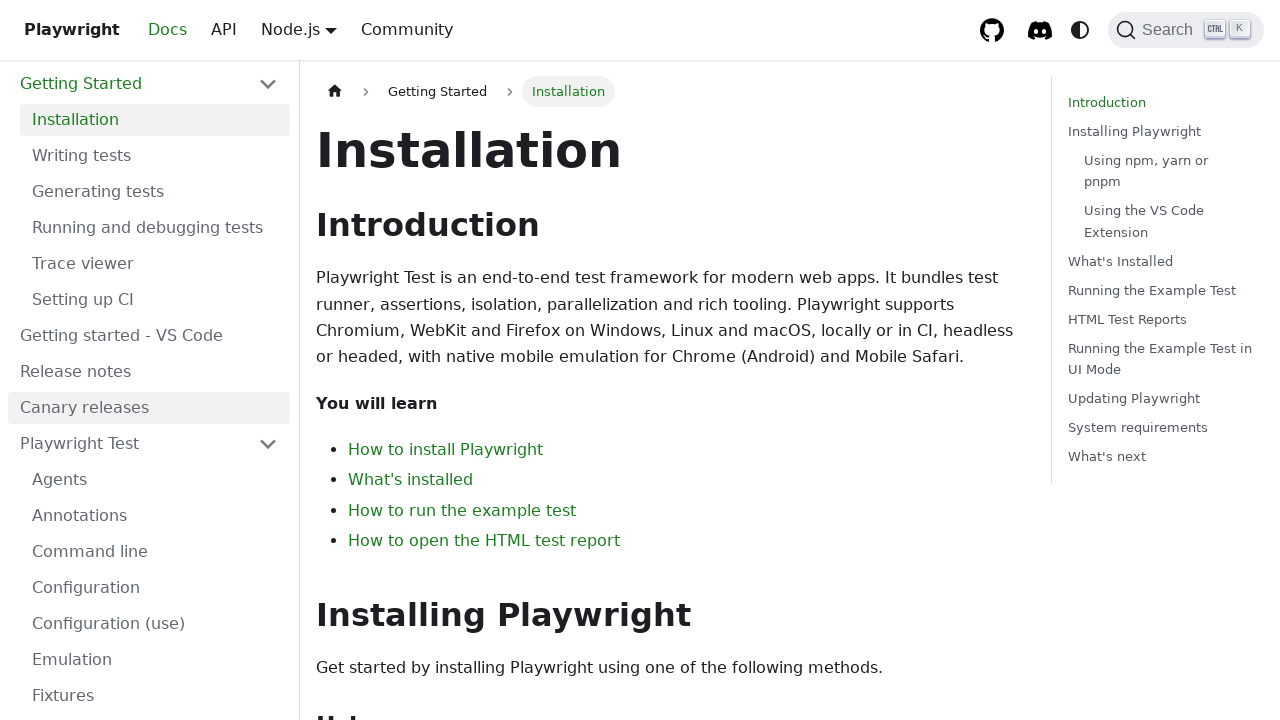

Navigated to intro page and URL matched '**/intro'
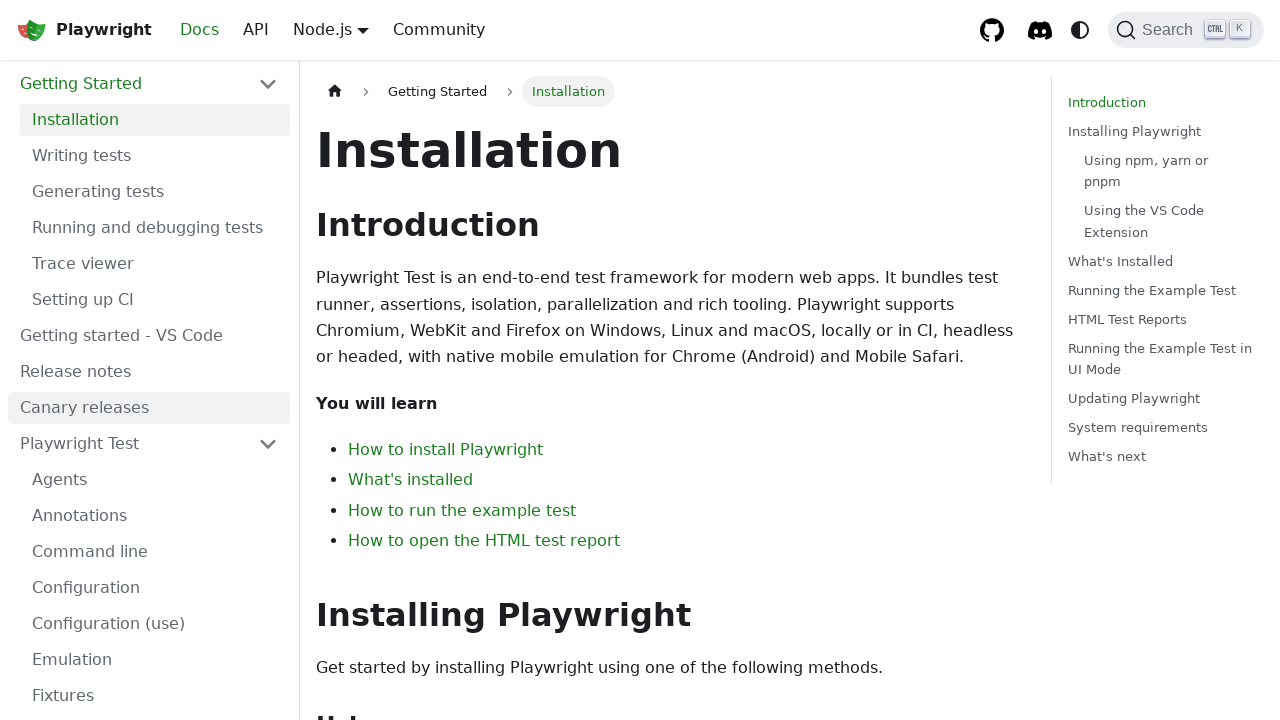

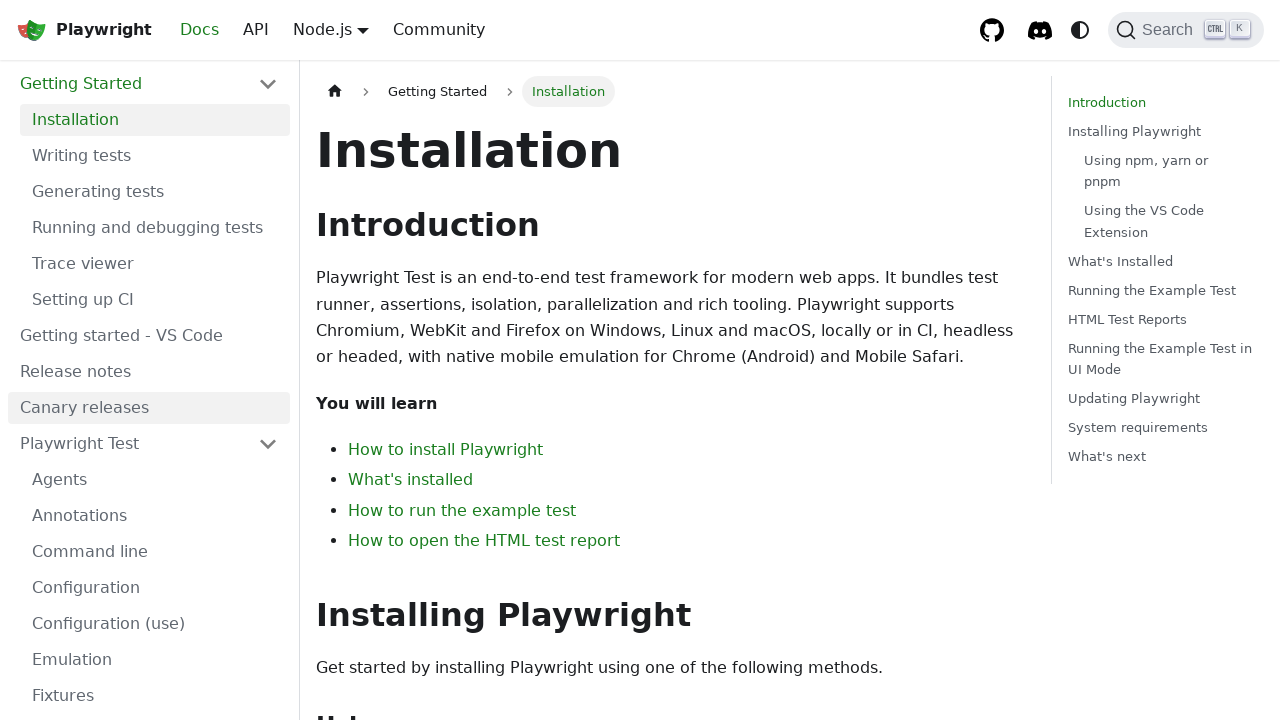